Tests marking all todo items as completed using the toggle-all checkbox

Starting URL: https://demo.playwright.dev/todomvc

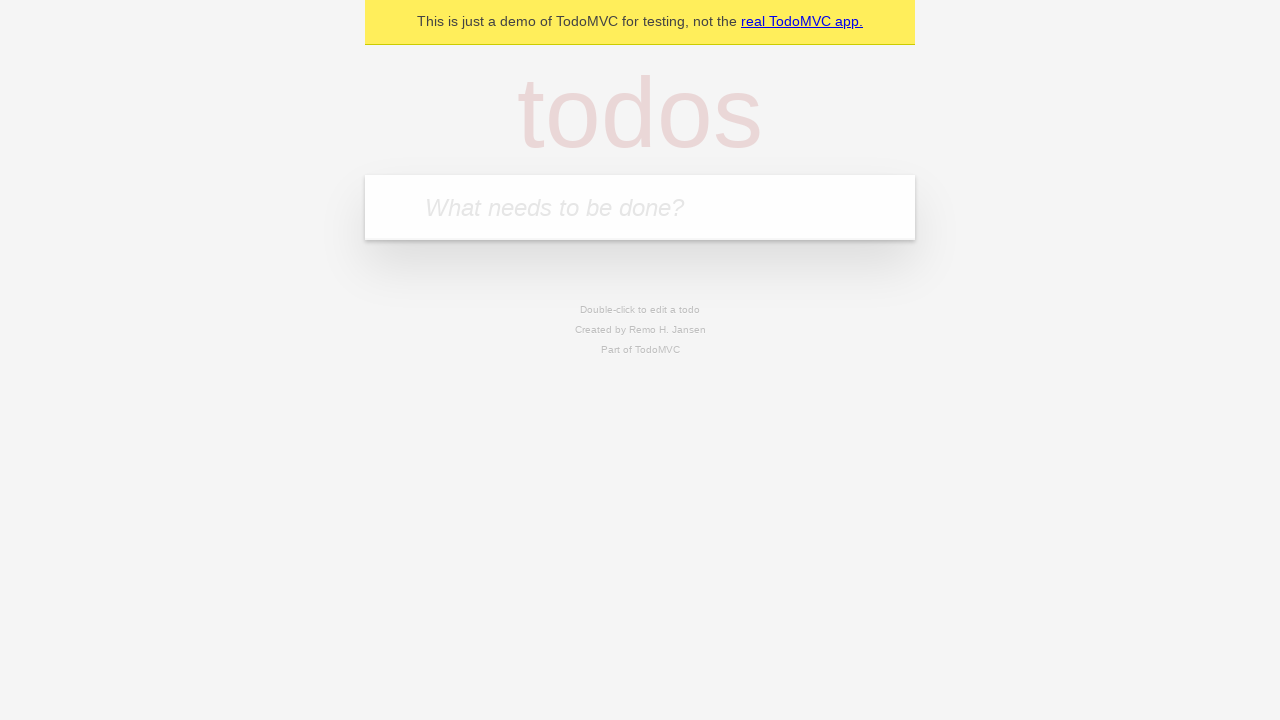

Filled new todo input with 'buy some cheese' on .new-todo
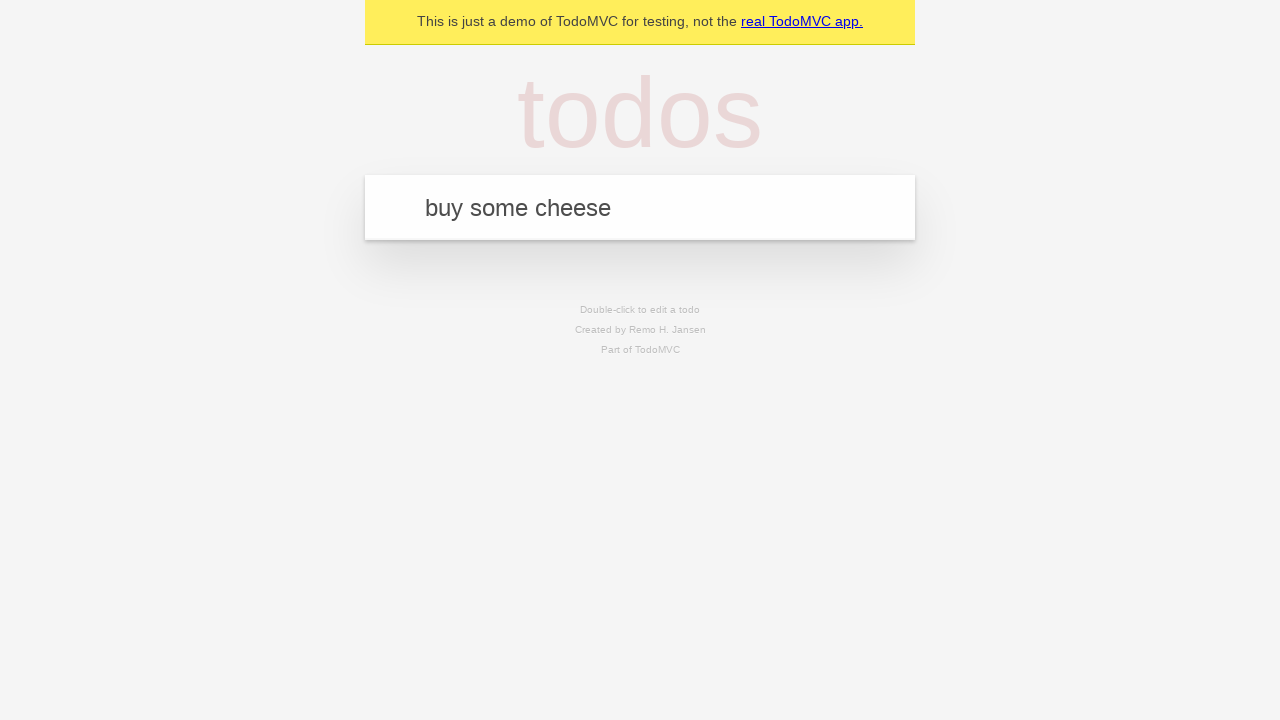

Pressed Enter to create first todo on .new-todo
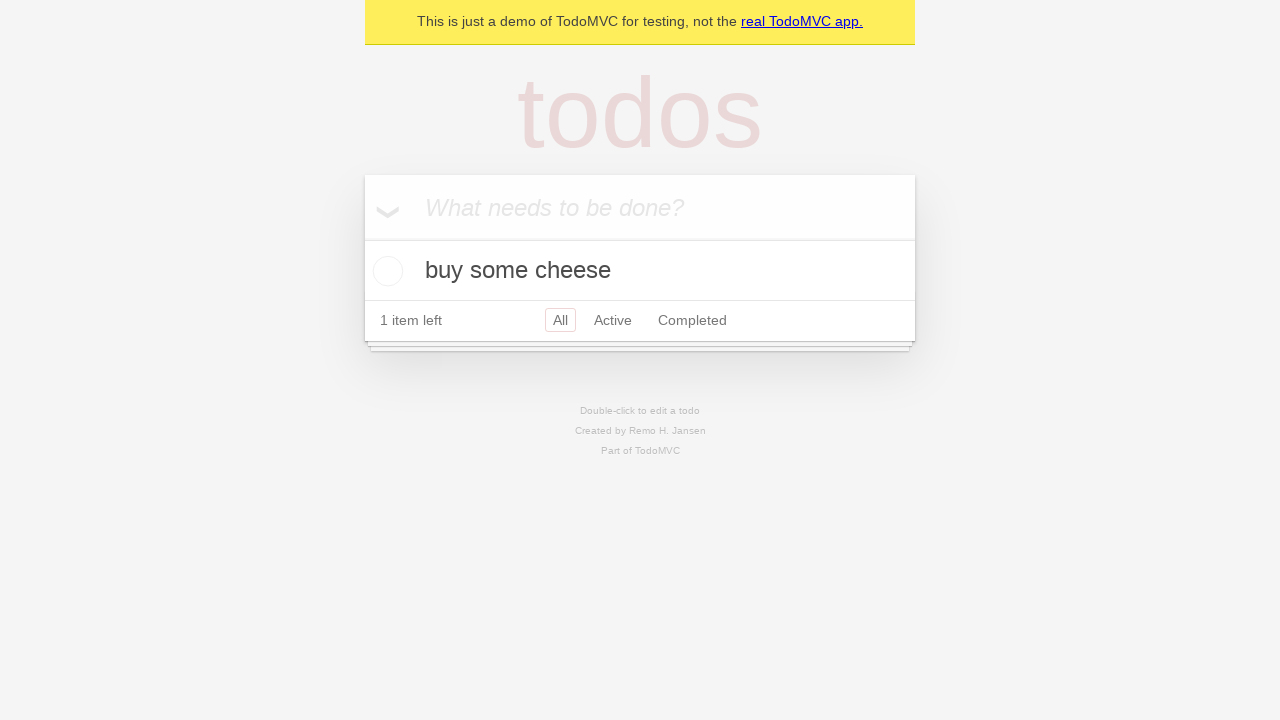

Filled new todo input with 'feed the cat' on .new-todo
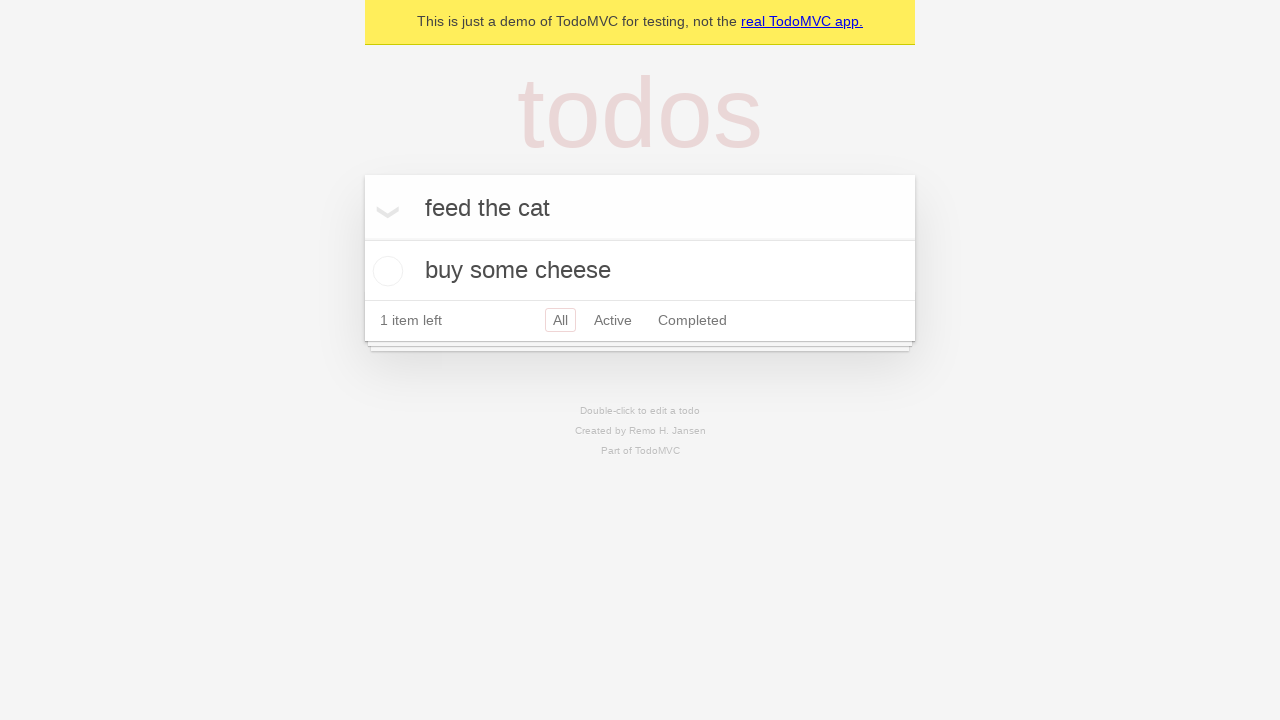

Pressed Enter to create second todo on .new-todo
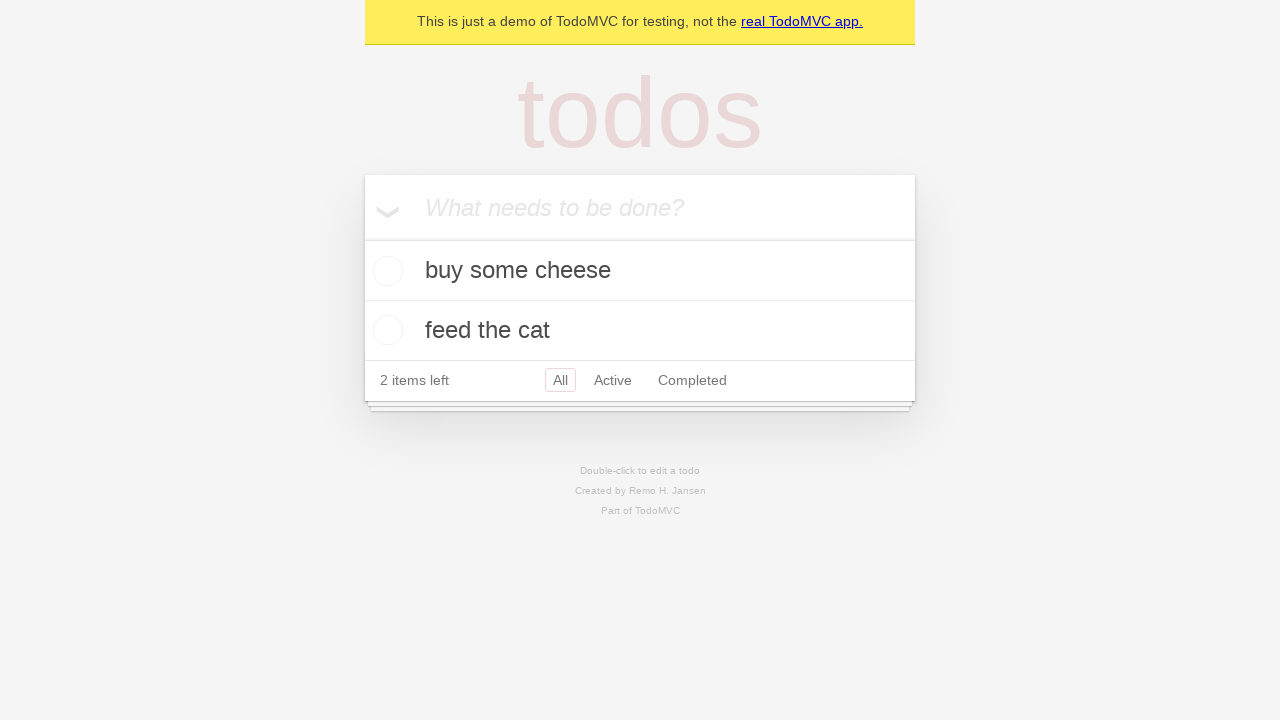

Filled new todo input with 'book a doctors appointment' on .new-todo
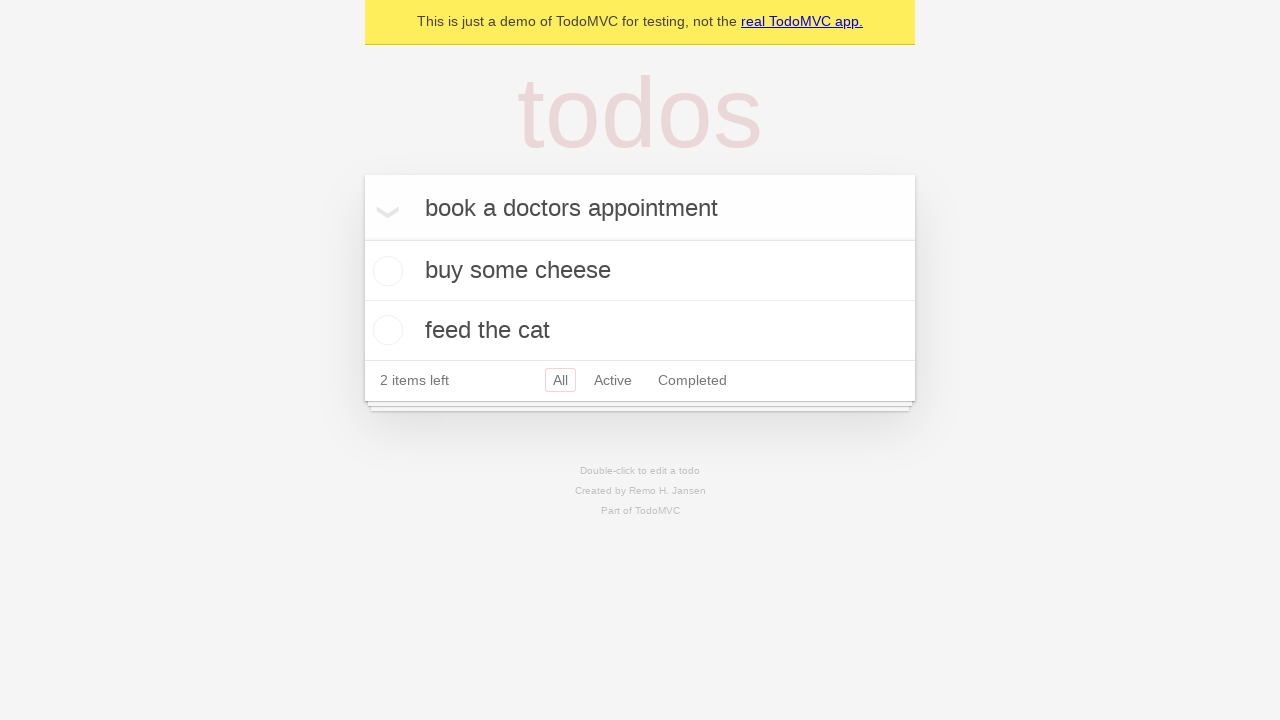

Pressed Enter to create third todo on .new-todo
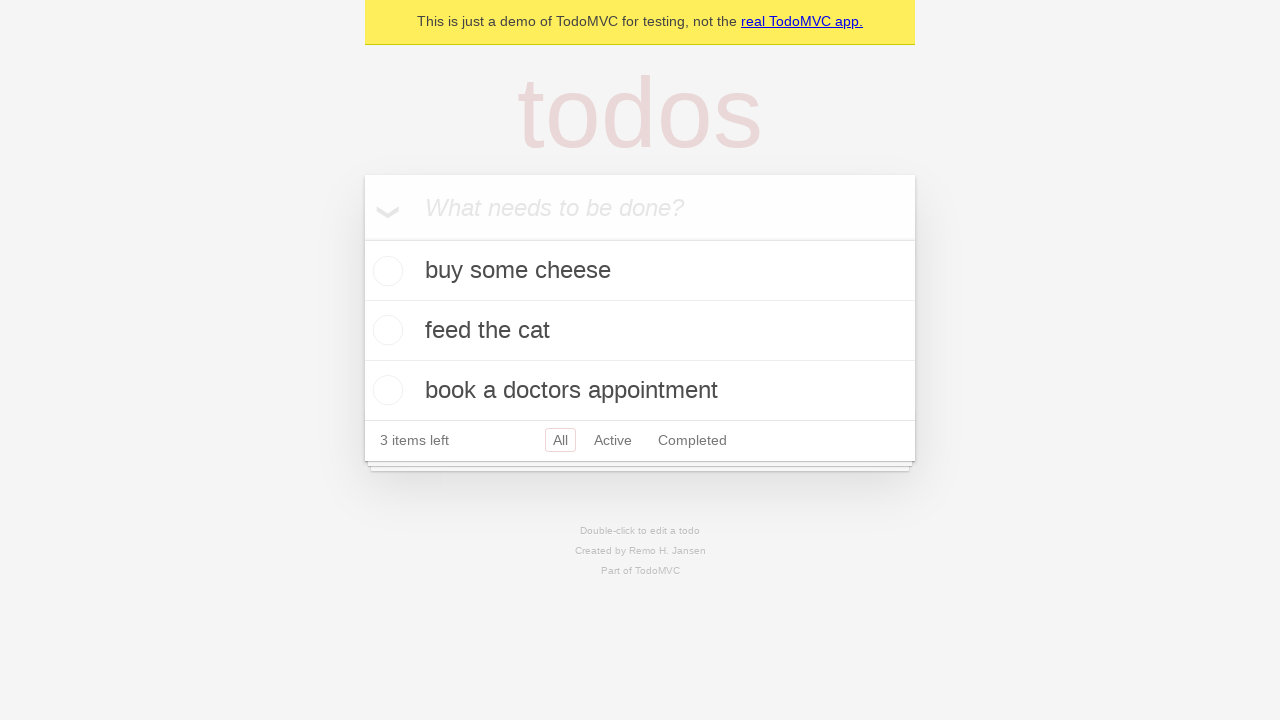

Waited for all three todo items to load in the list
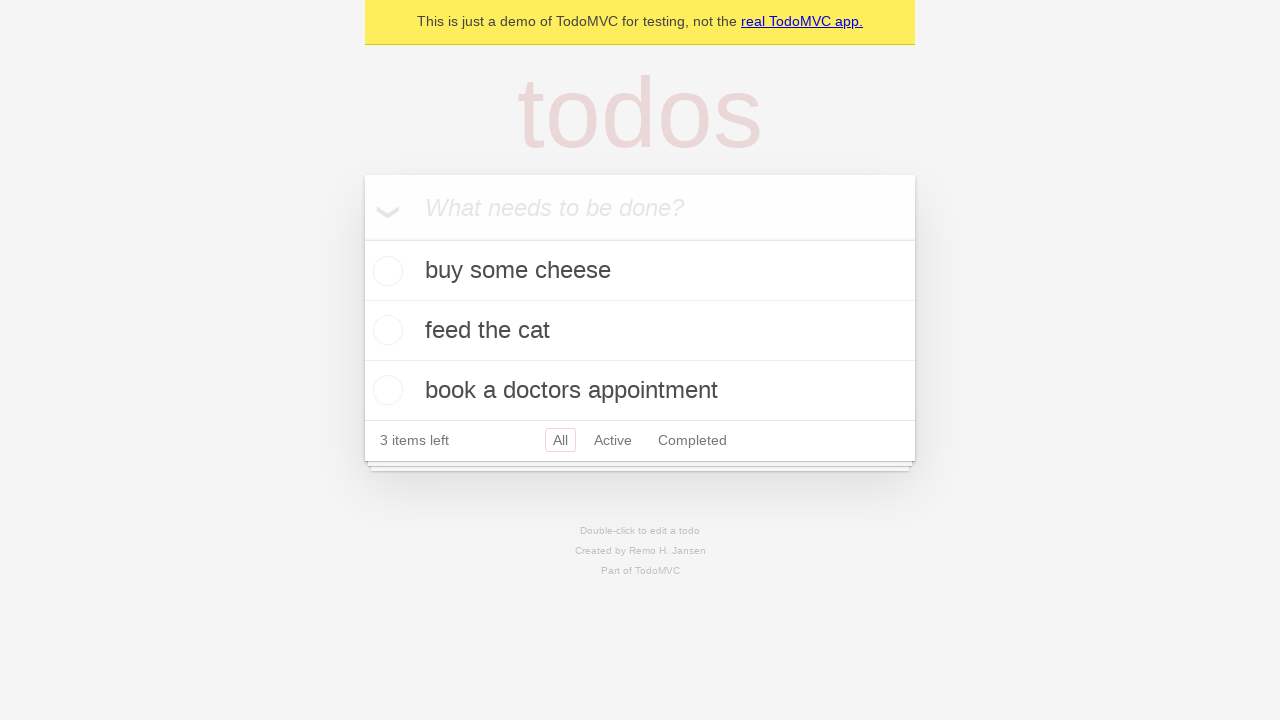

Checked the toggle-all checkbox to mark all items as completed at (362, 238) on .toggle-all
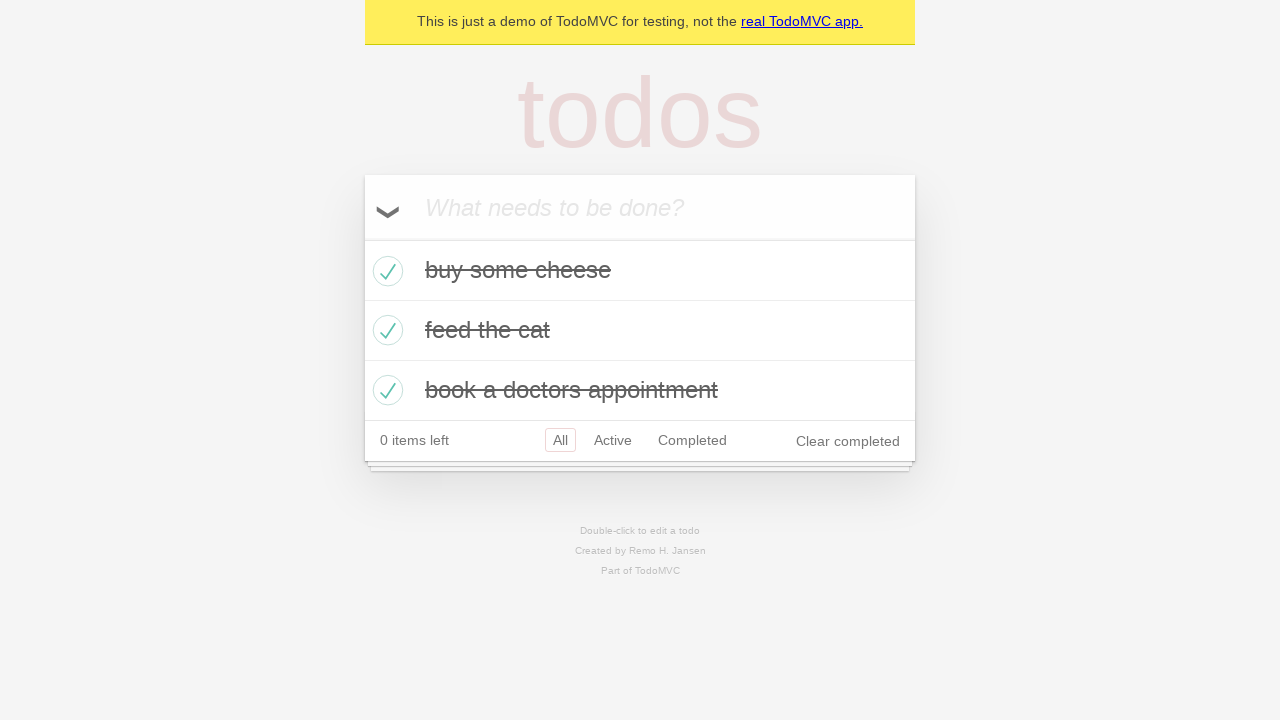

Waited for todo items to display completed state
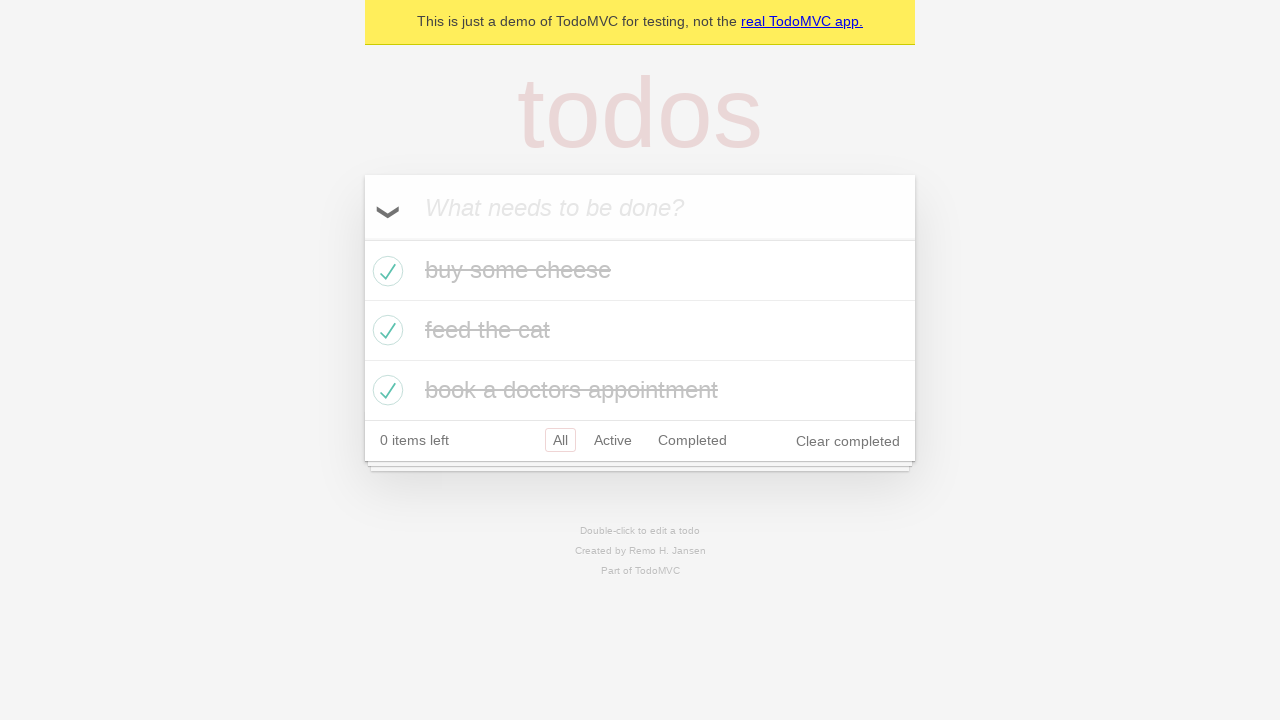

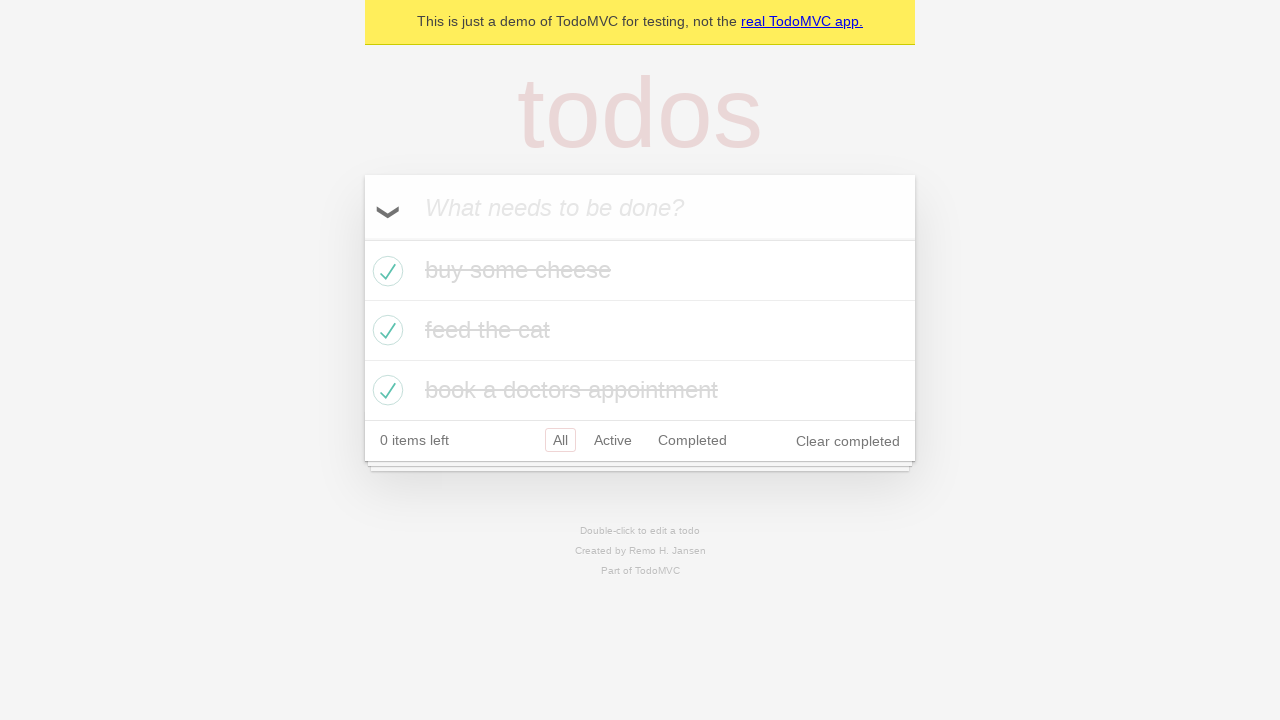